Tests window handling by opening Gmail, clicking the Privacy link to open a new window, switching to it, and then clicking the Technologies link

Starting URL: http://gmail.com

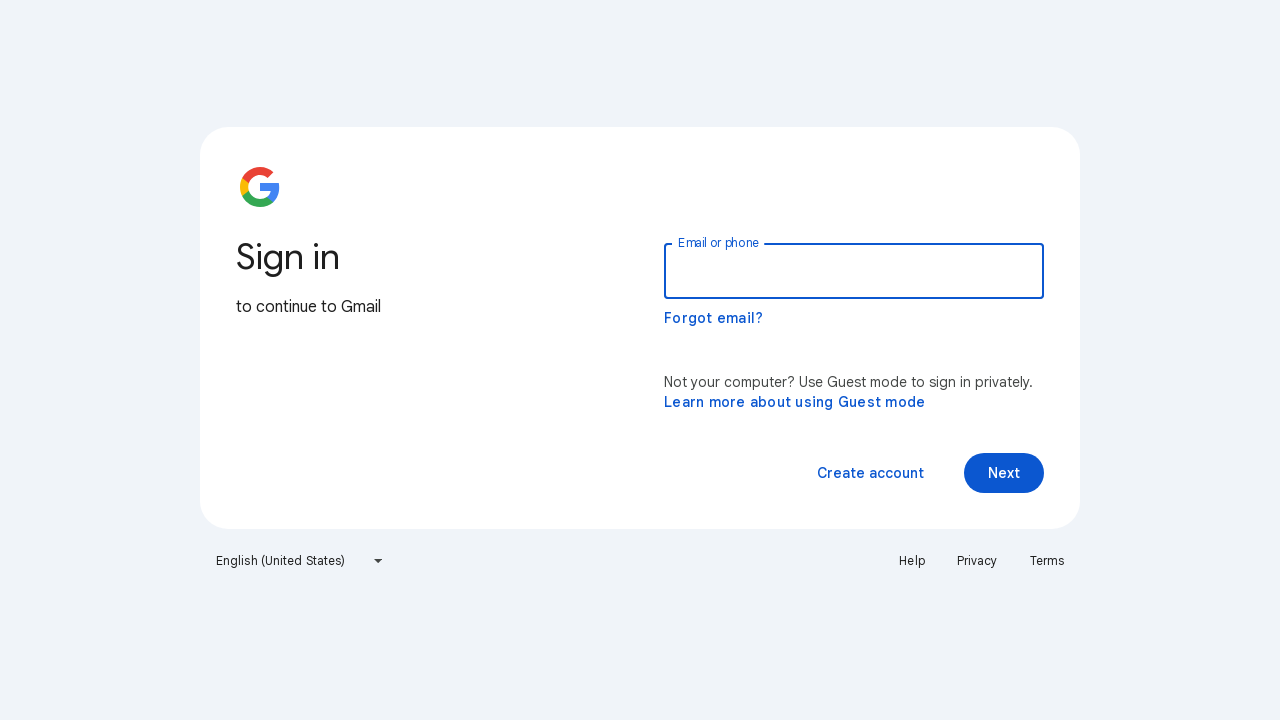

Clicked Privacy link to open new window at (977, 561) on a:has-text('Privacy')
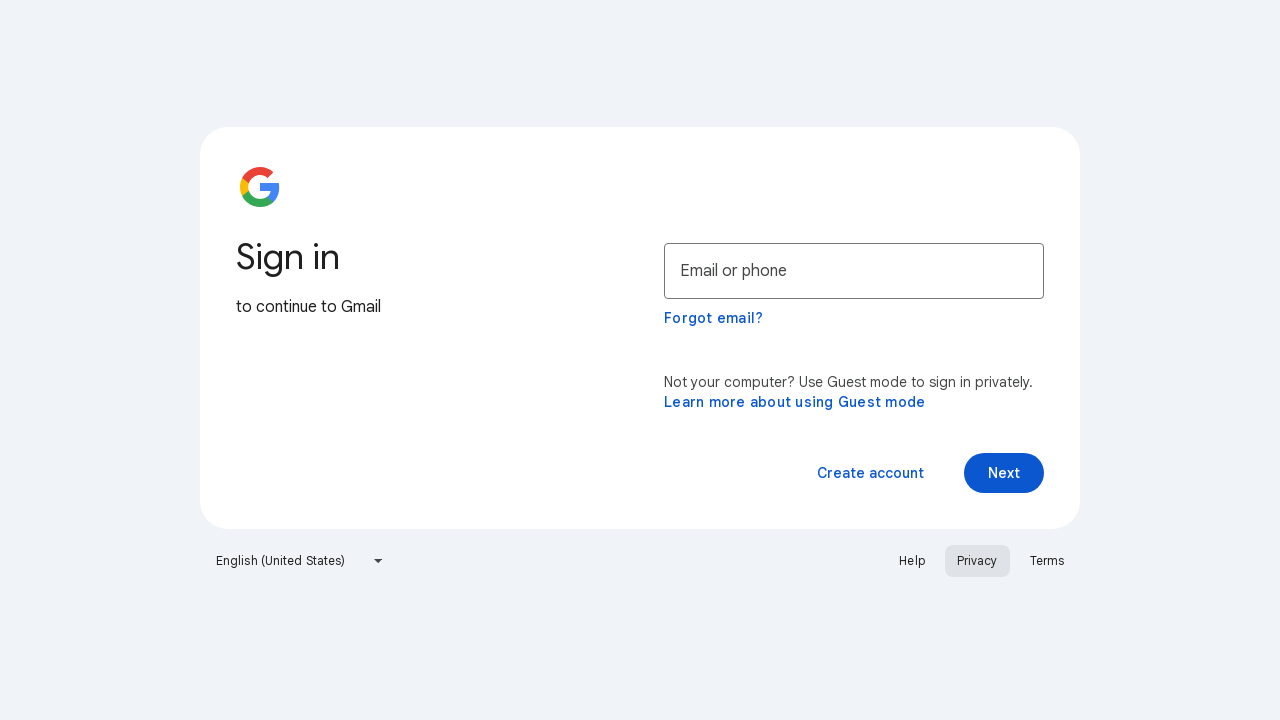

New window opened and captured
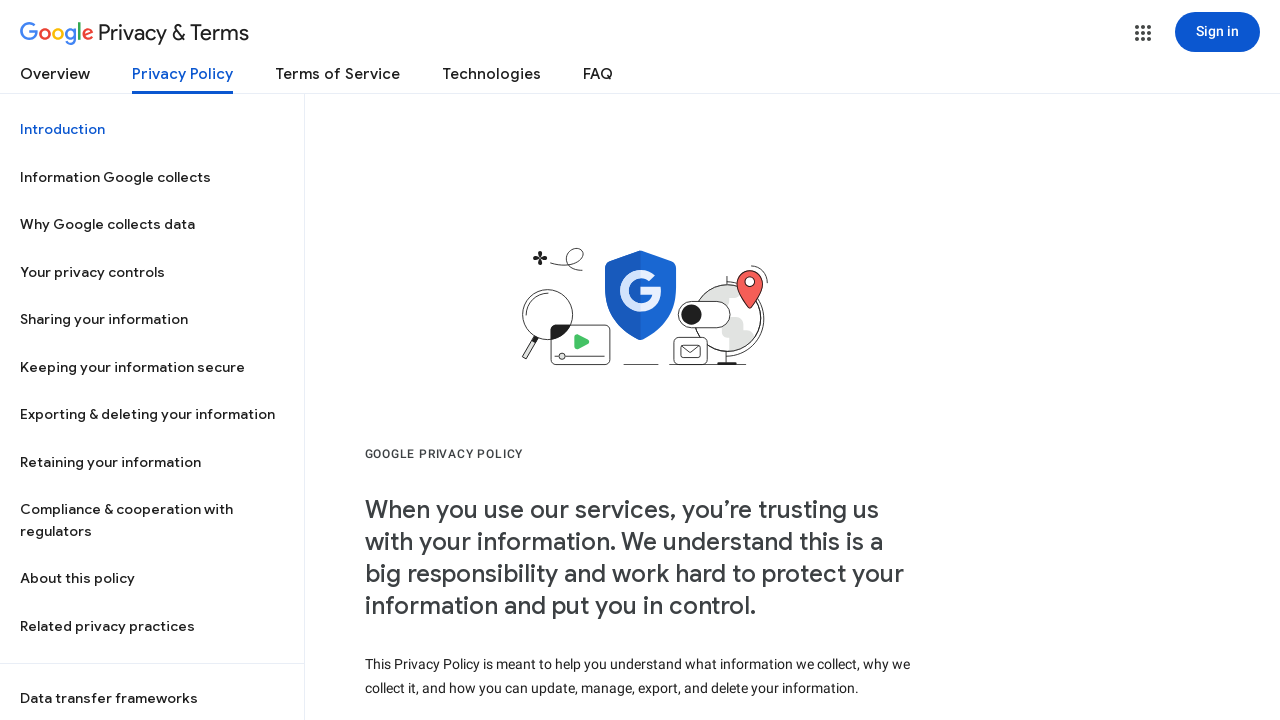

Clicked Technologies link in new window at (492, 78) on a:has-text('Technologies')
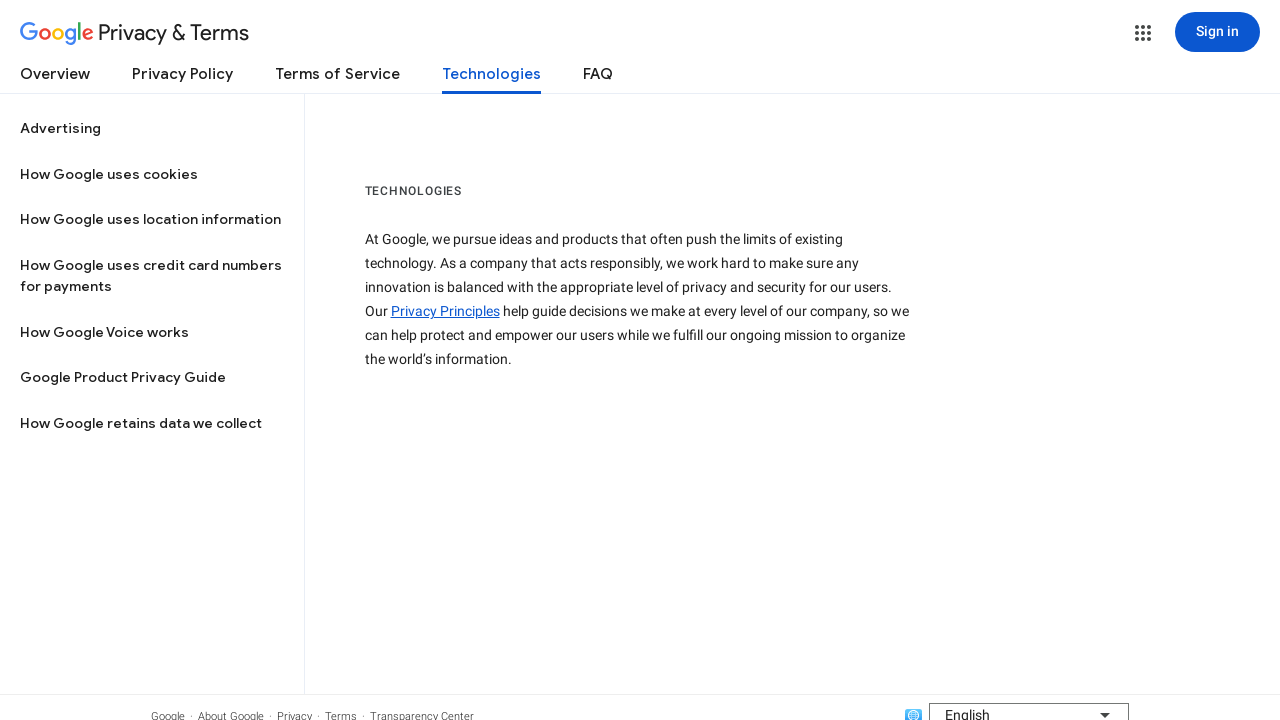

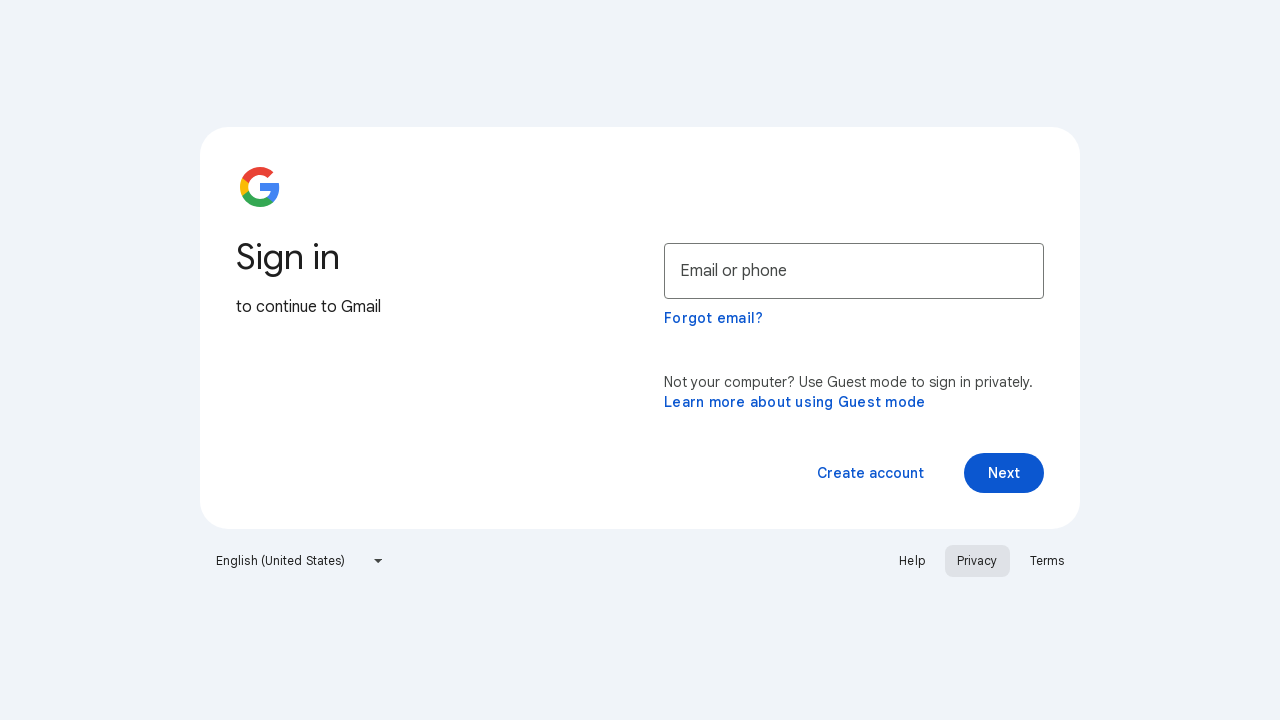